Tests radio button group by clicking each radio button sequentially and verifying that each has the correct value attribute matching its position.

Starting URL: https://auto.fresher.dev/lessons/lession7/index.html

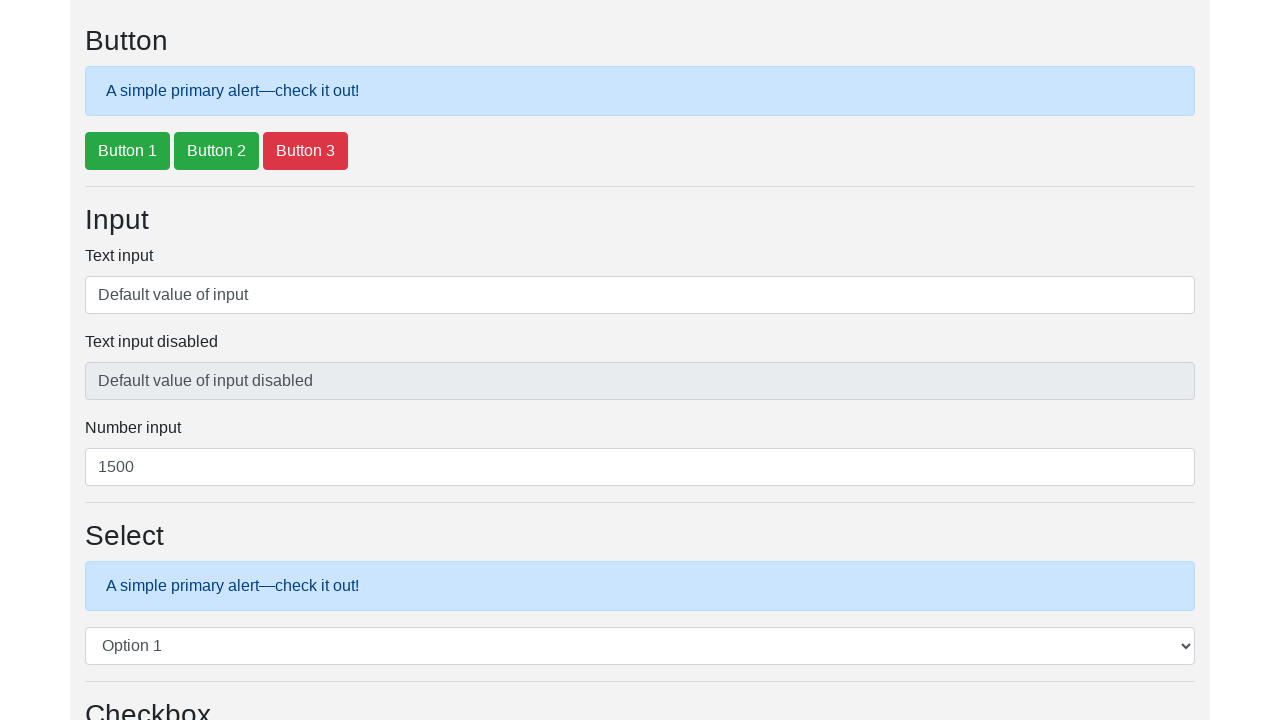

Waited for radio button group to load
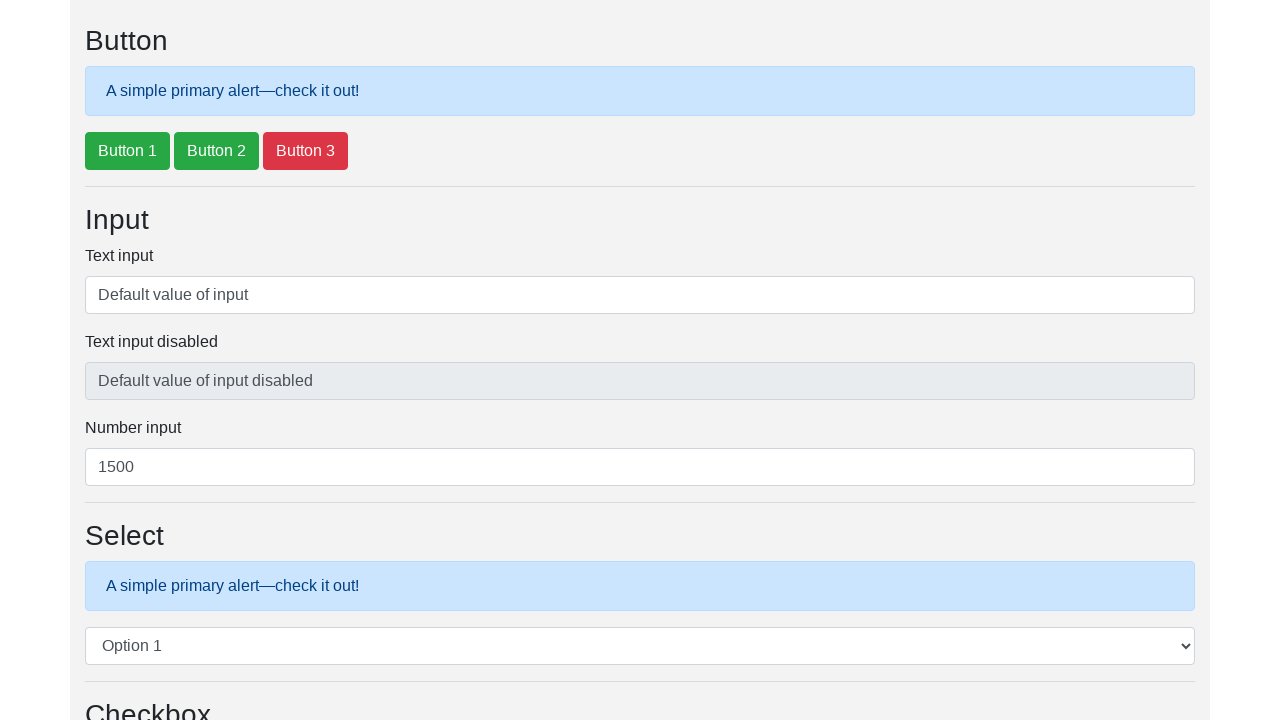

Located all radio buttons in the group
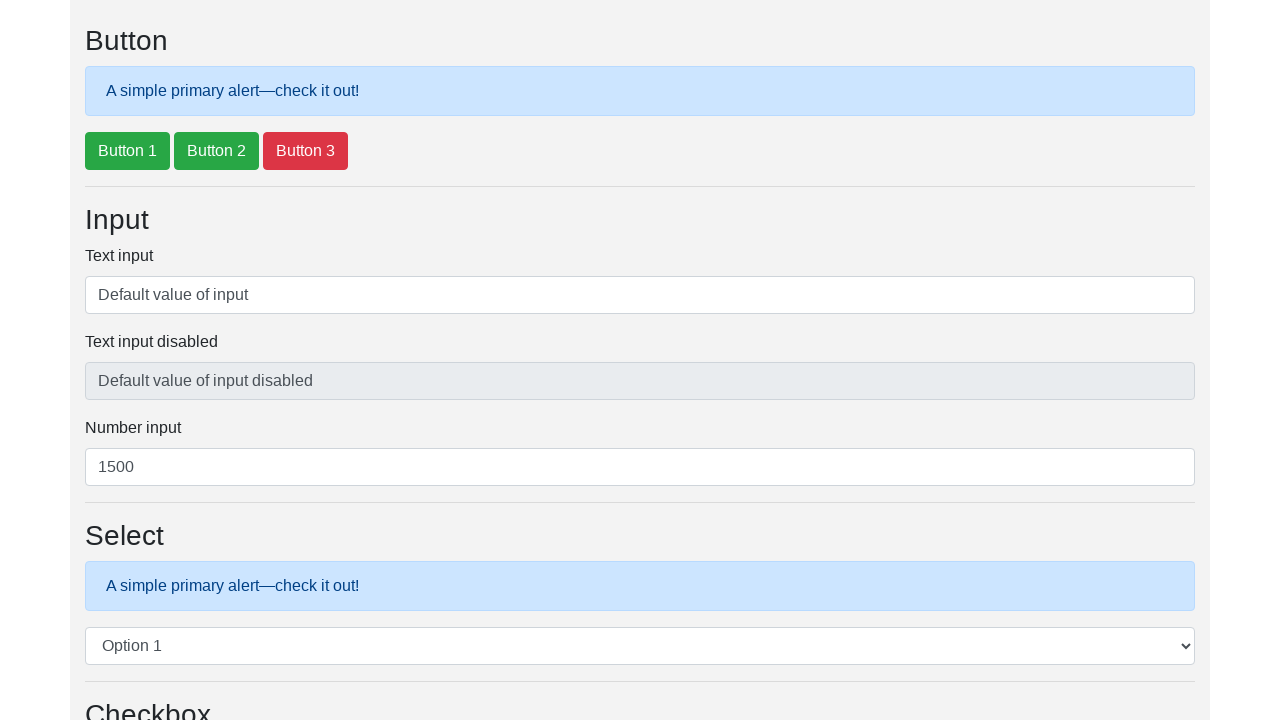

Found 3 radio buttons in the group
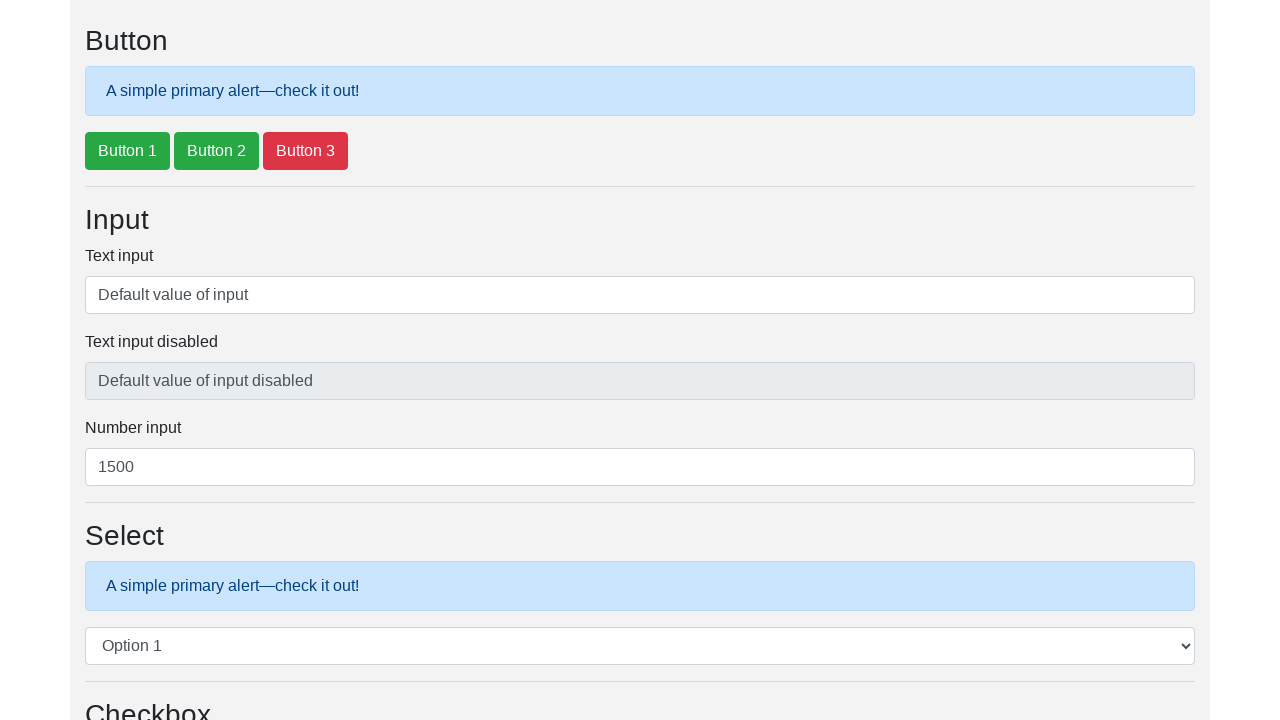

Retrieved value attribute 'option1' from radio button 1
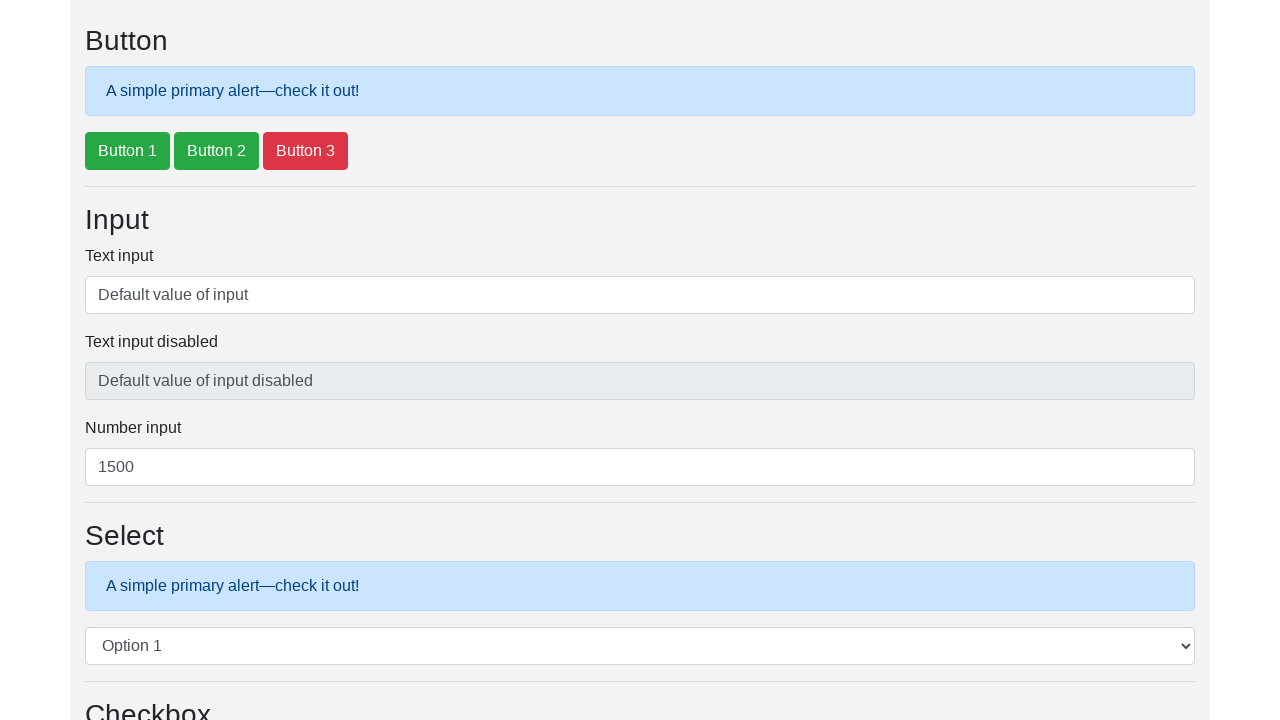

Clicked radio button 1 with value 'option1' at (92, 360) on input[name='exampleRadios'] >> nth=0
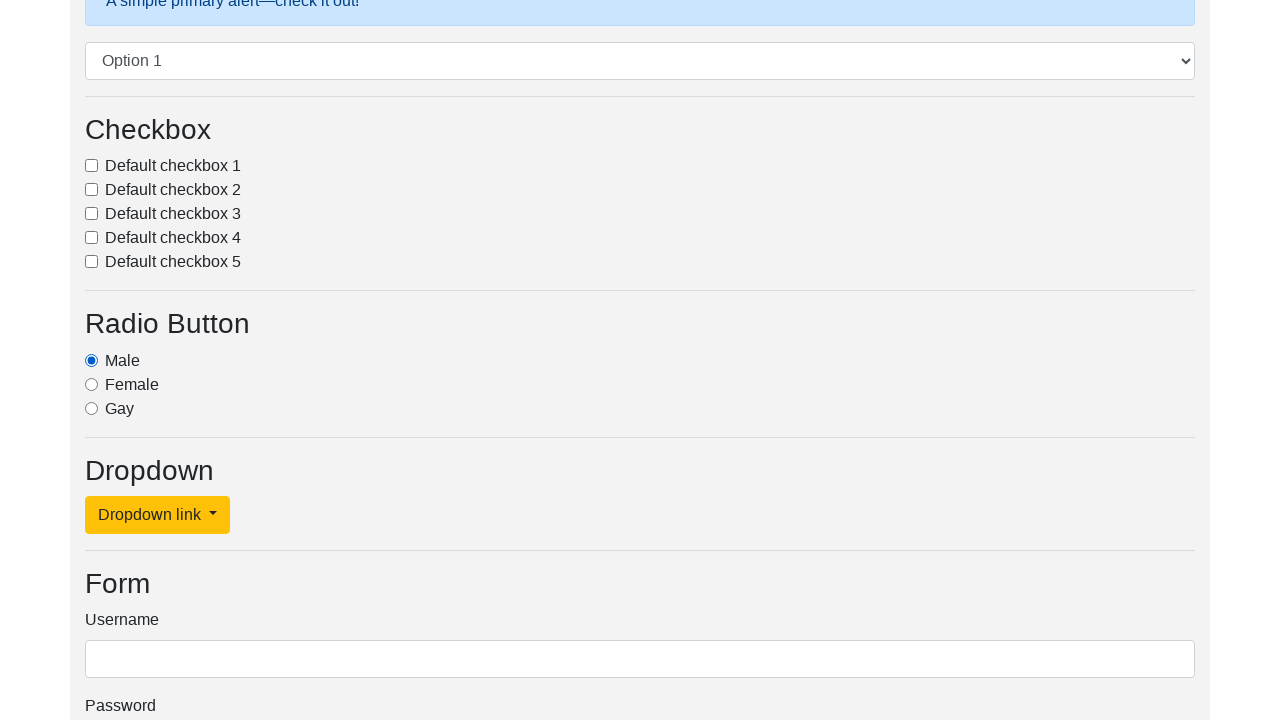

Verified radio button 1 has correct value 'option1'
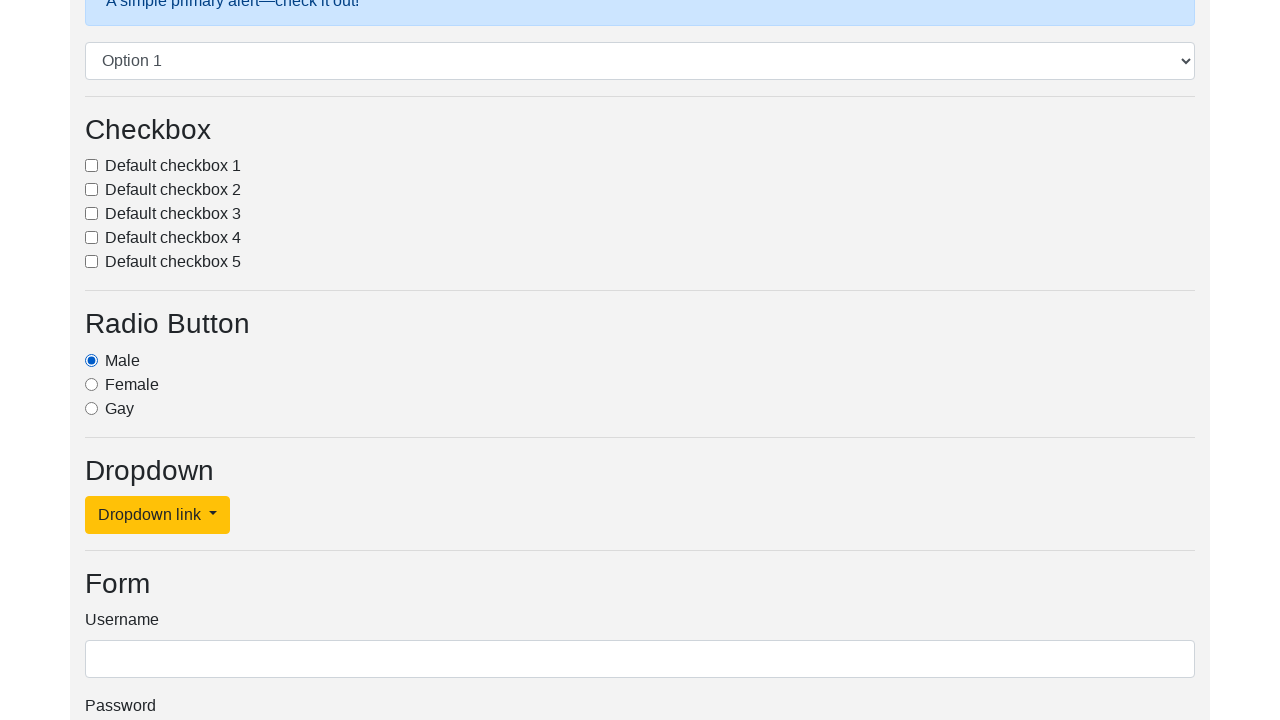

Retrieved value attribute 'option2' from radio button 2
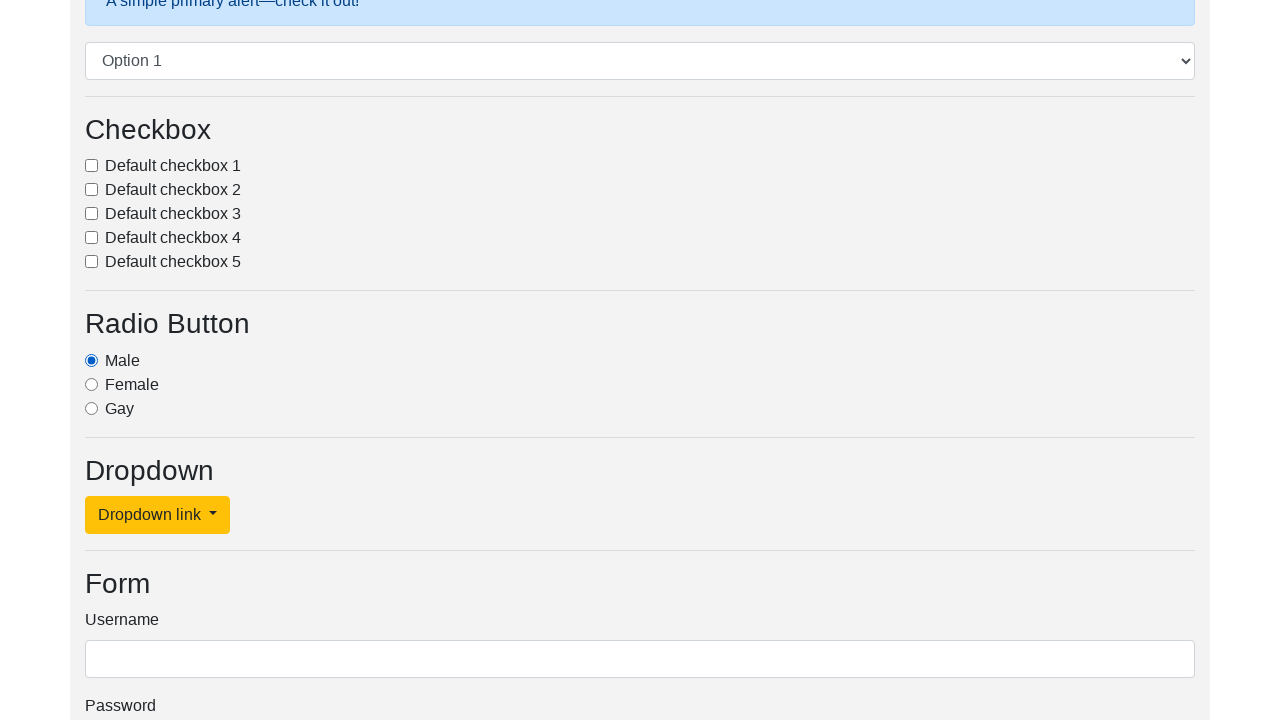

Clicked radio button 2 with value 'option2' at (92, 384) on input[name='exampleRadios'] >> nth=1
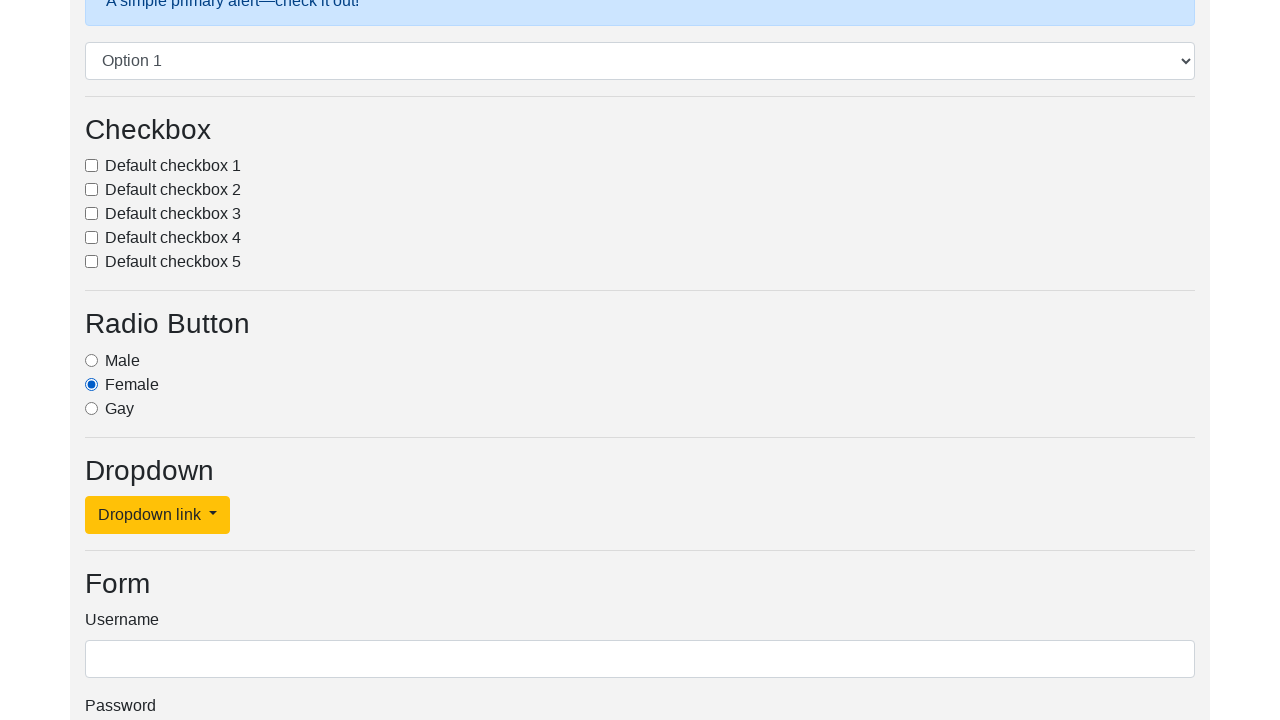

Verified radio button 2 has correct value 'option2'
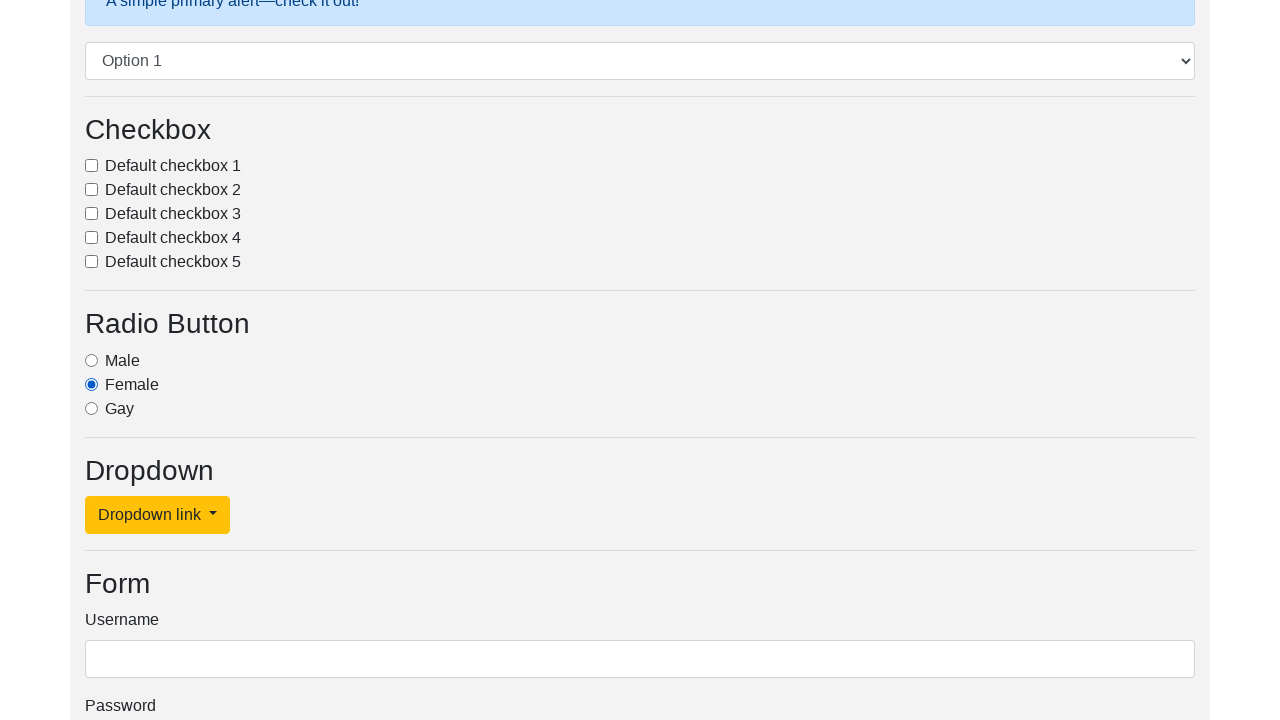

Retrieved value attribute 'option3' from radio button 3
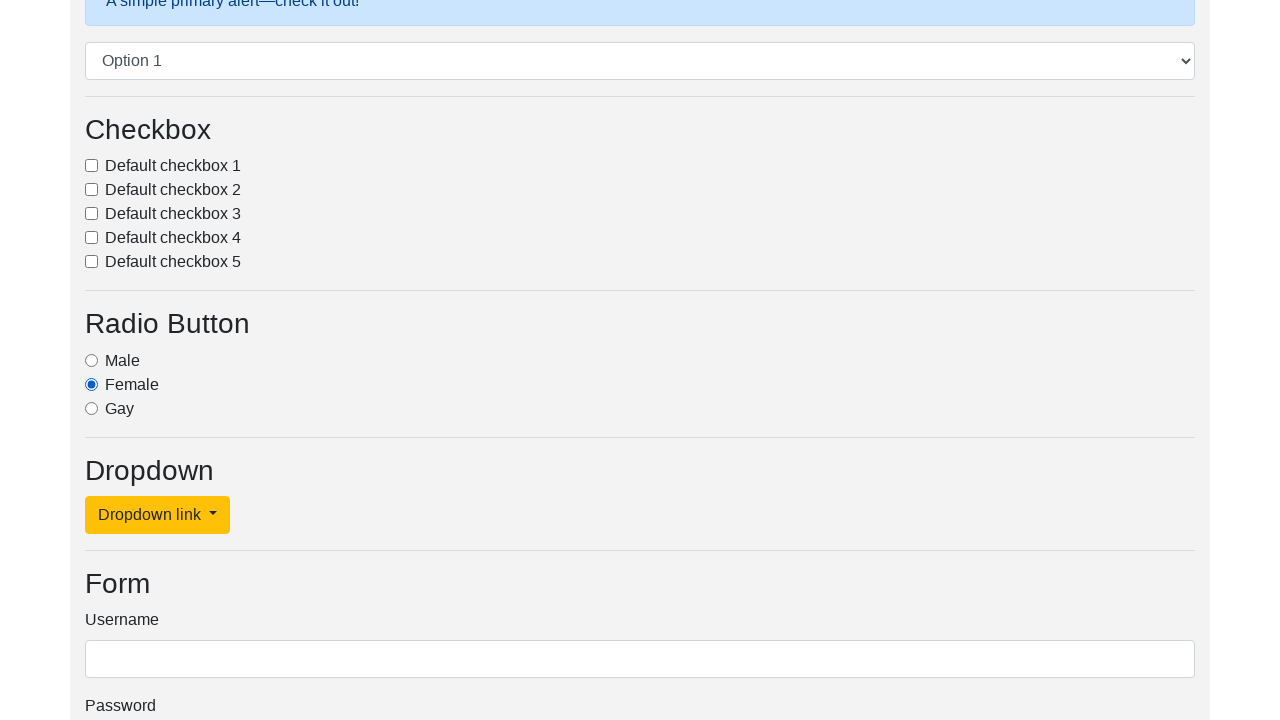

Clicked radio button 3 with value 'option3' at (92, 408) on input[name='exampleRadios'] >> nth=2
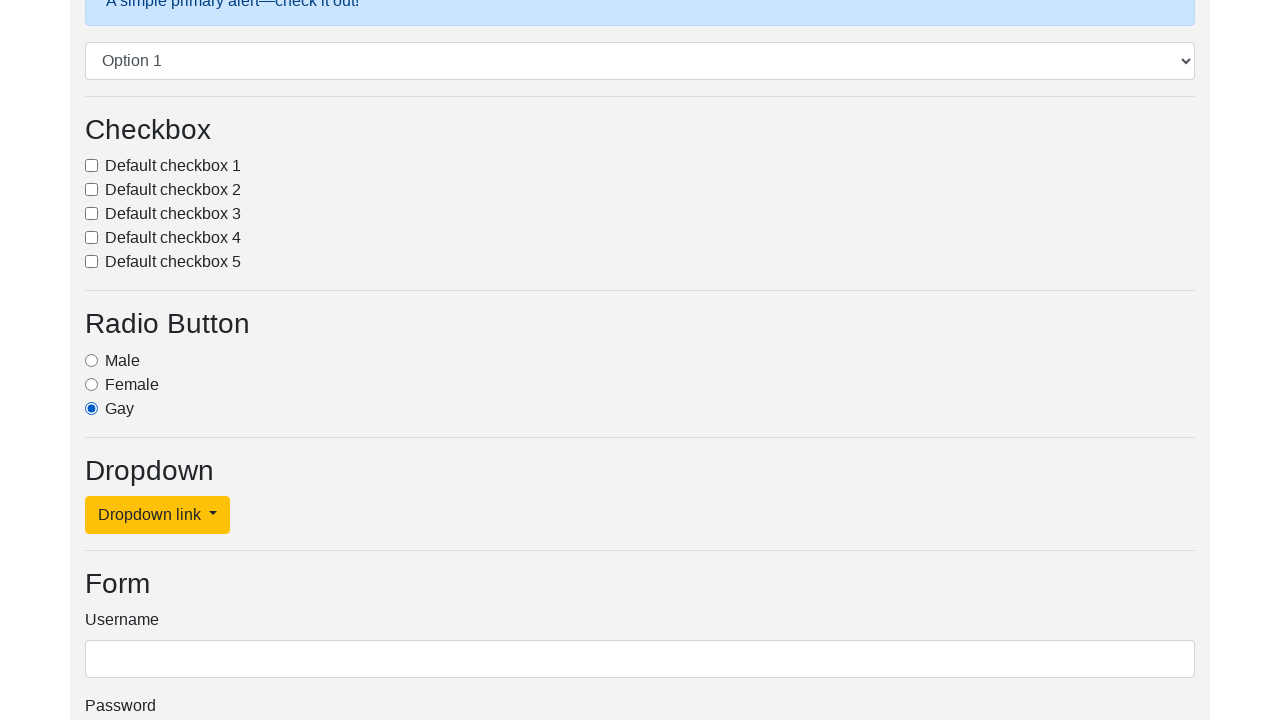

Verified radio button 3 has correct value 'option3'
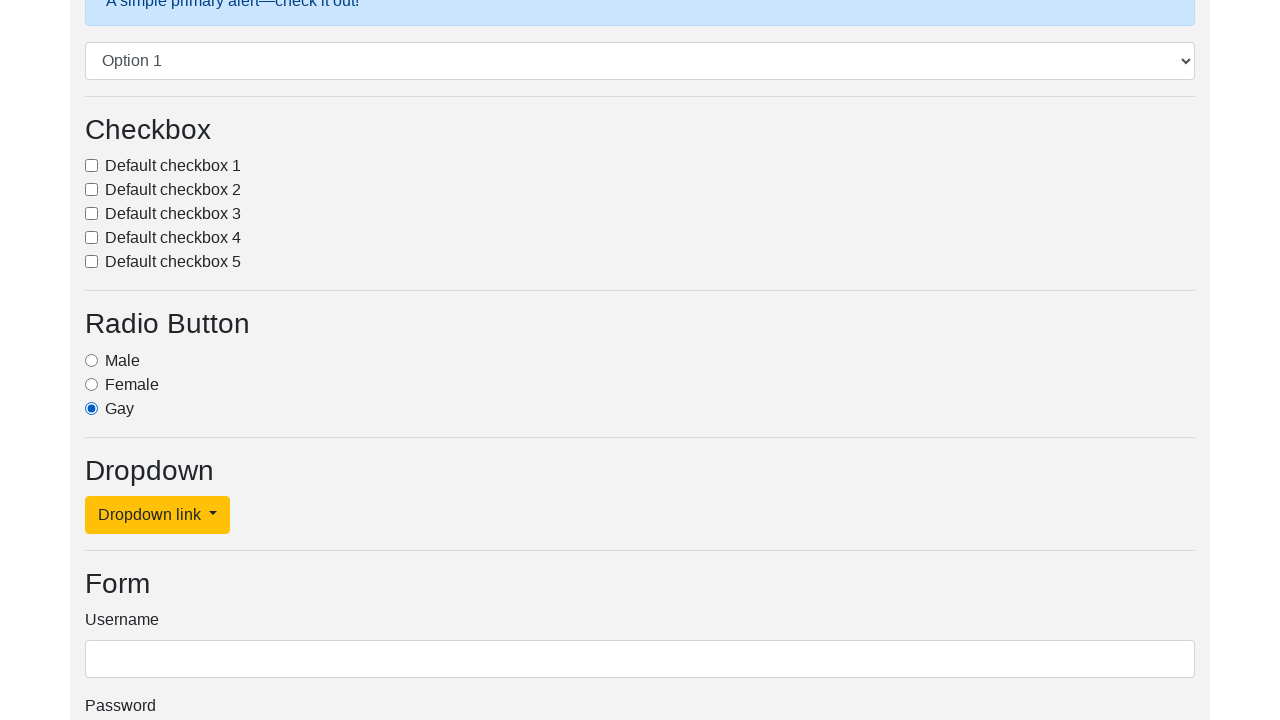

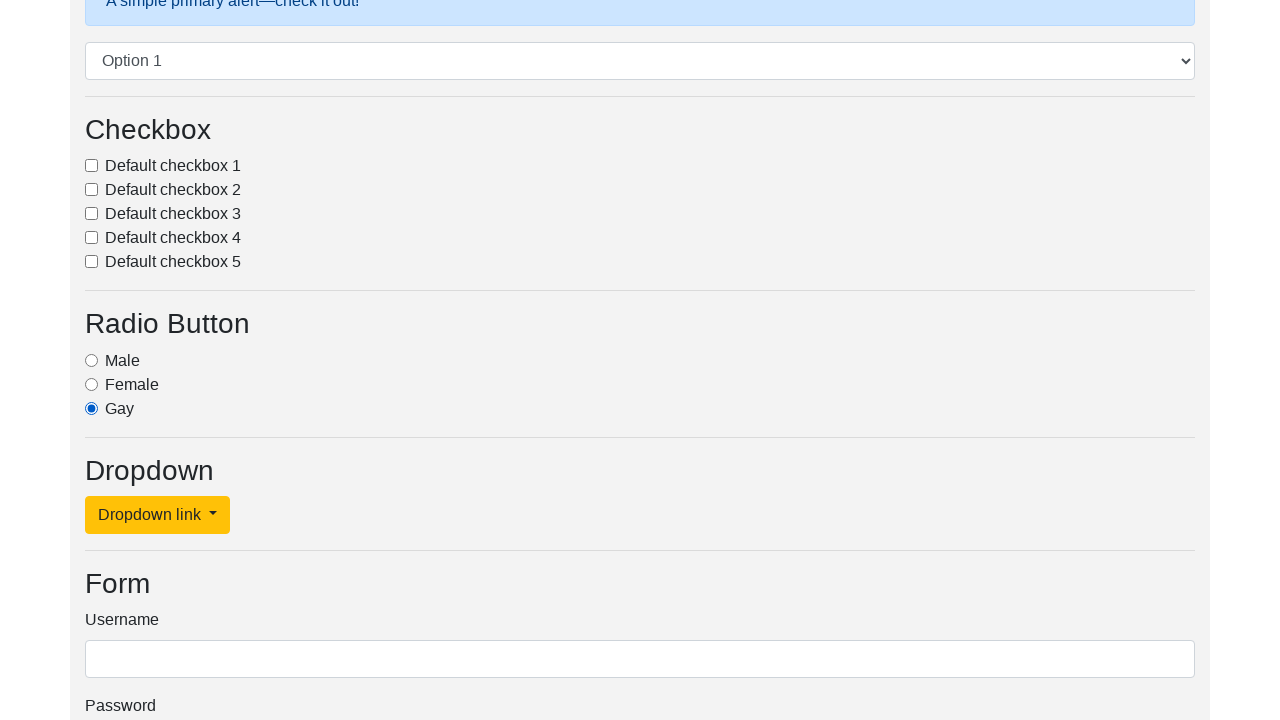